Navigates to a book catalog website, clicks on the "Food and Drink" category, and browses through paginated results by clicking the next button until all pages are viewed.

Starting URL: http://books.toscrape.com/index.html

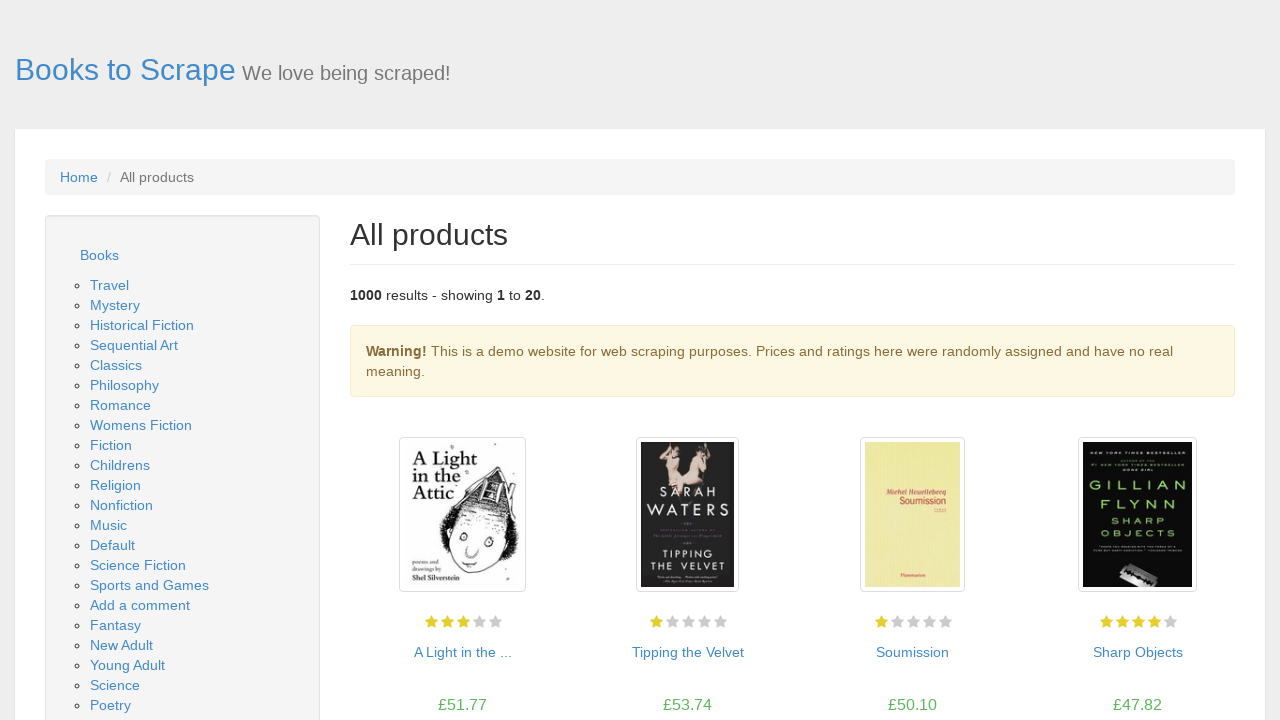

Clicked on 'Food and Drink' category link at (139, 360) on a:text('Food and Drink')
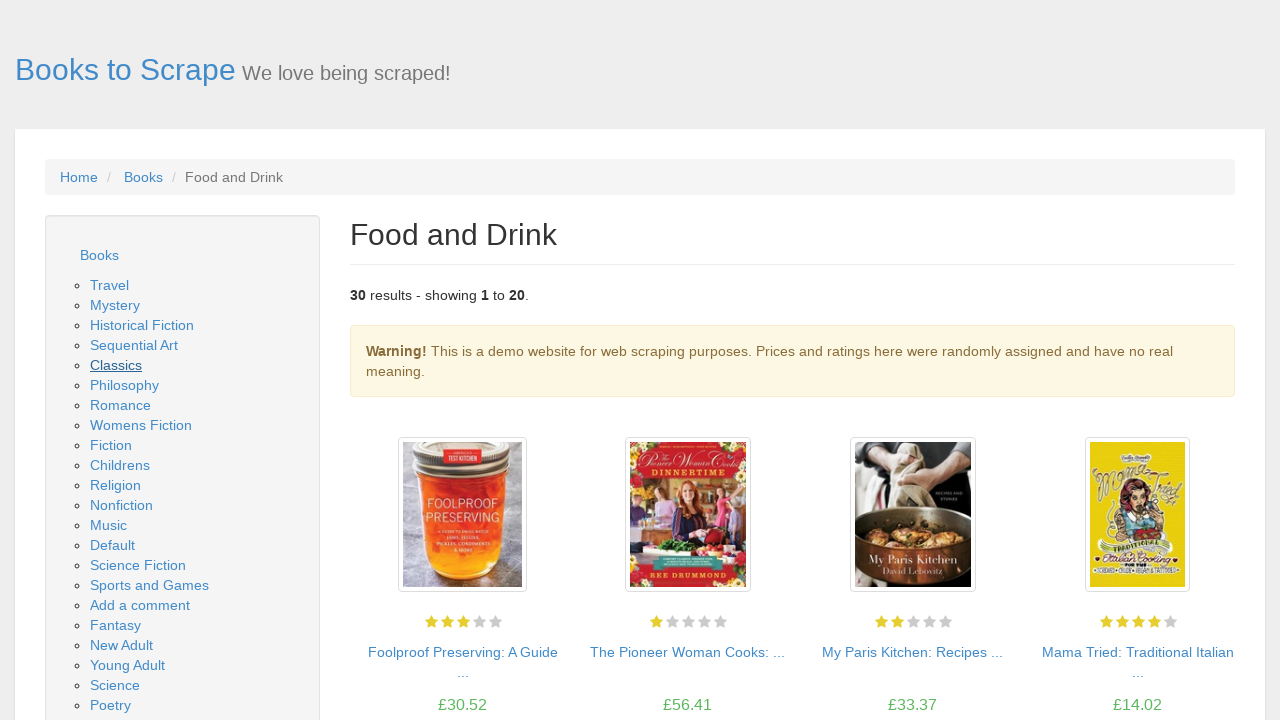

Food and Drink category page loaded with book listings
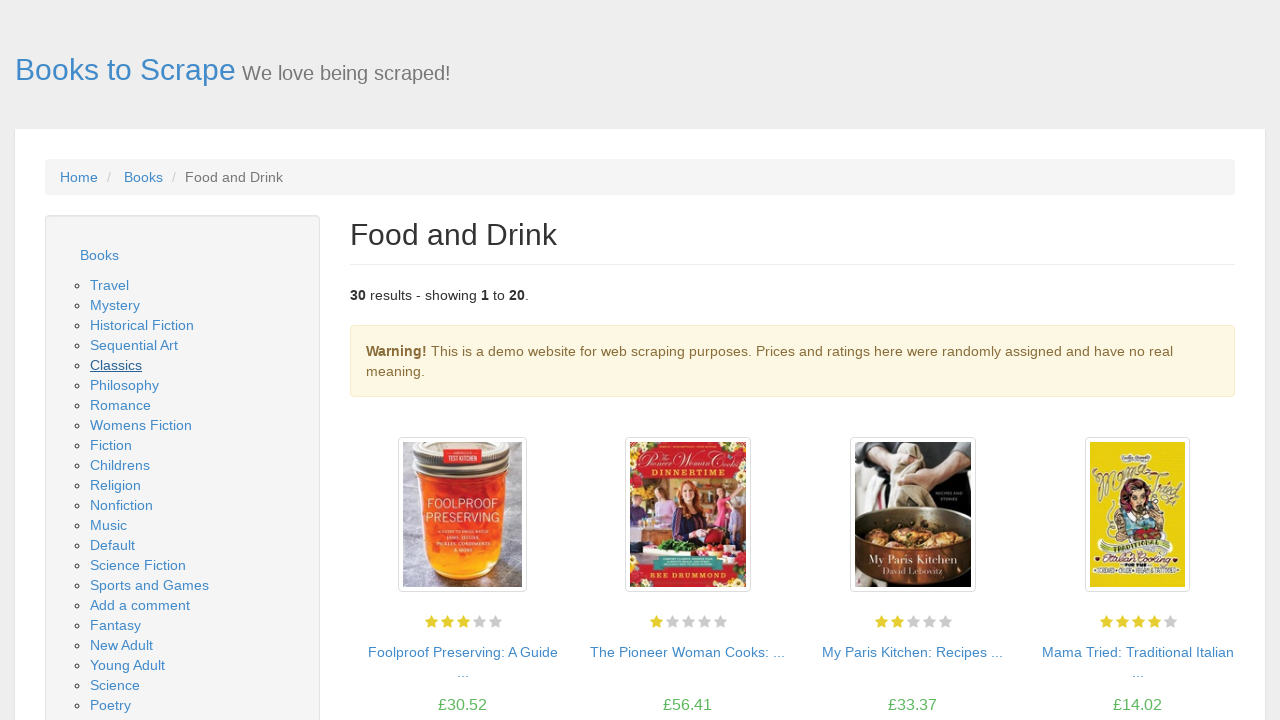

Book product listings are visible on current page
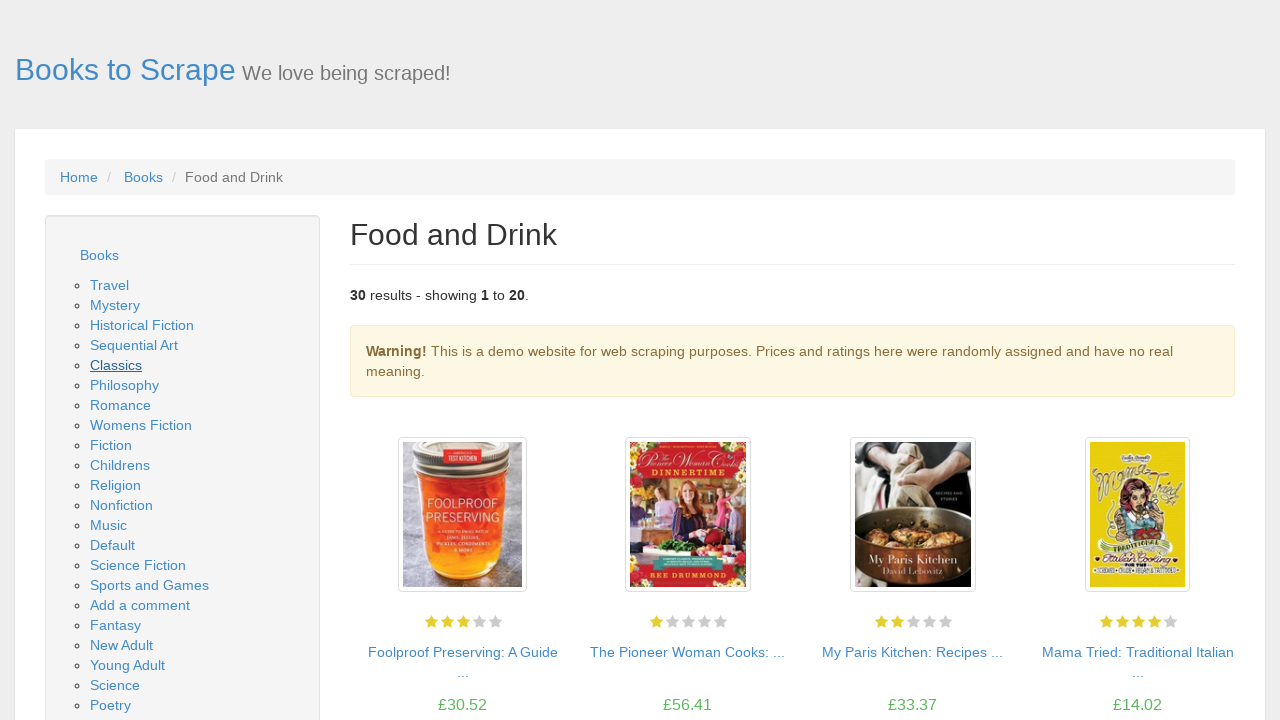

Clicked 'next' button to navigate to next page of results at (1206, 654) on a:text('next')
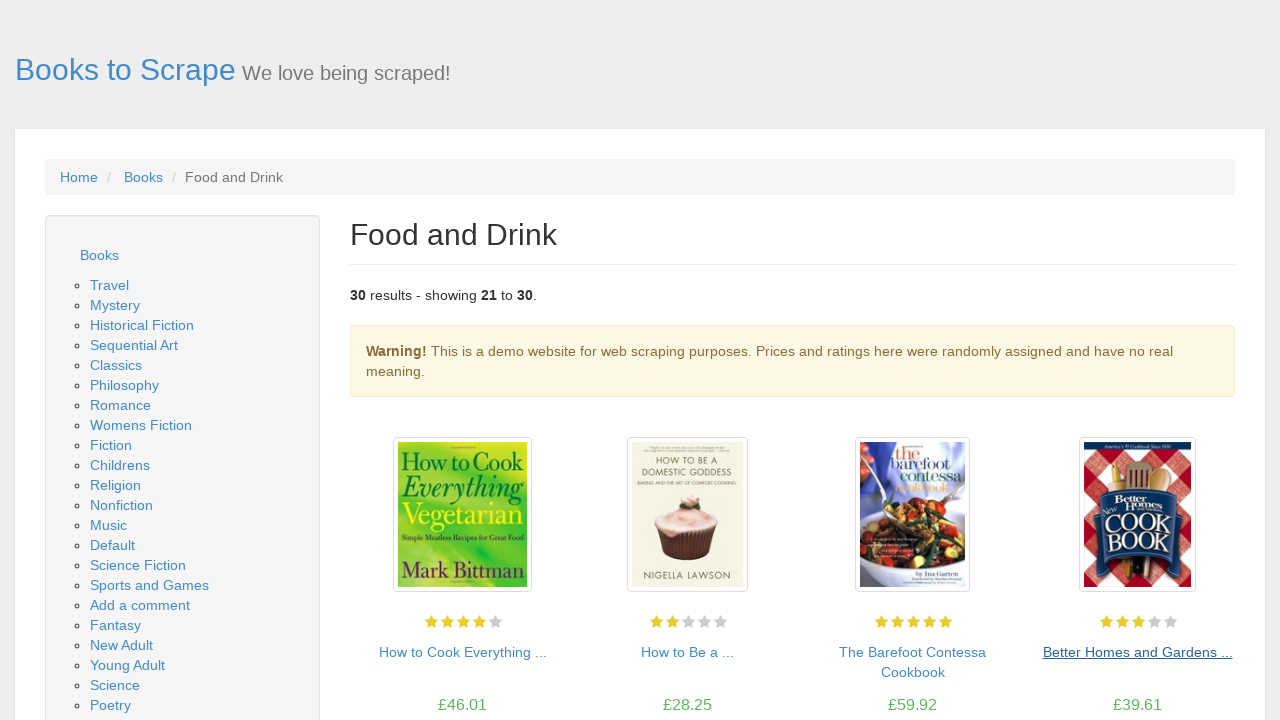

Next page loaded and network idle
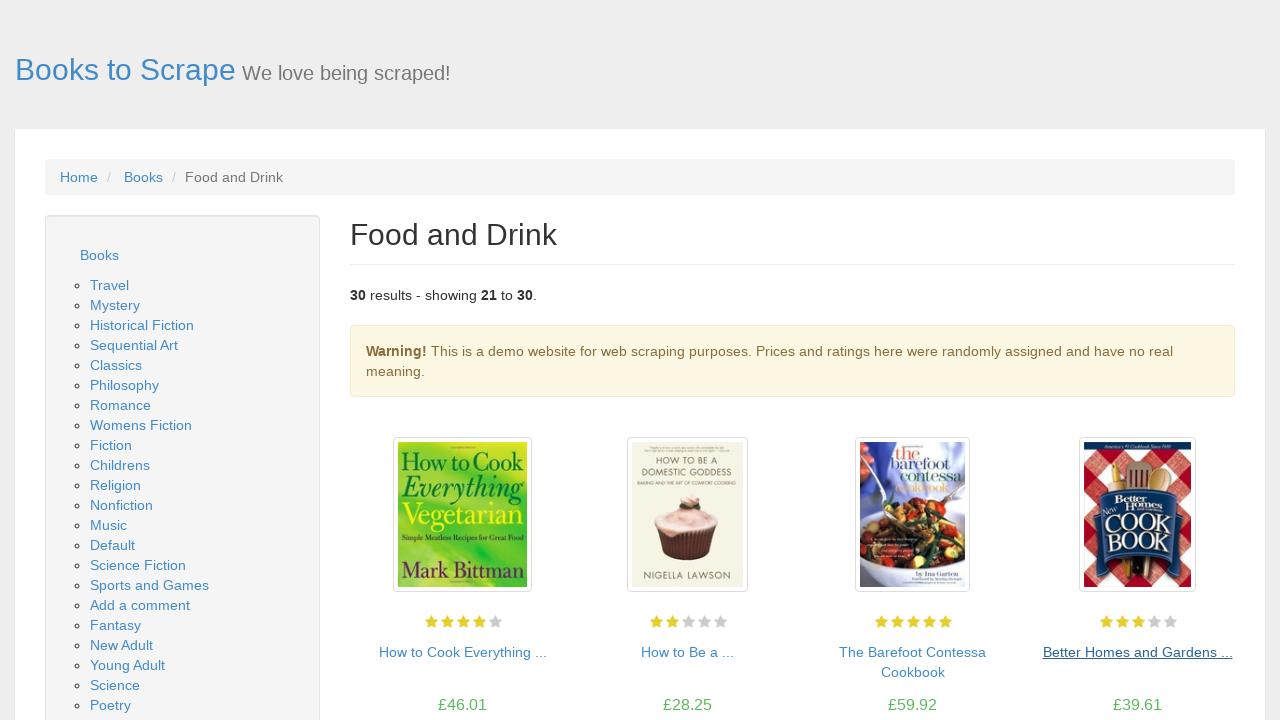

Book product listings are visible on current page
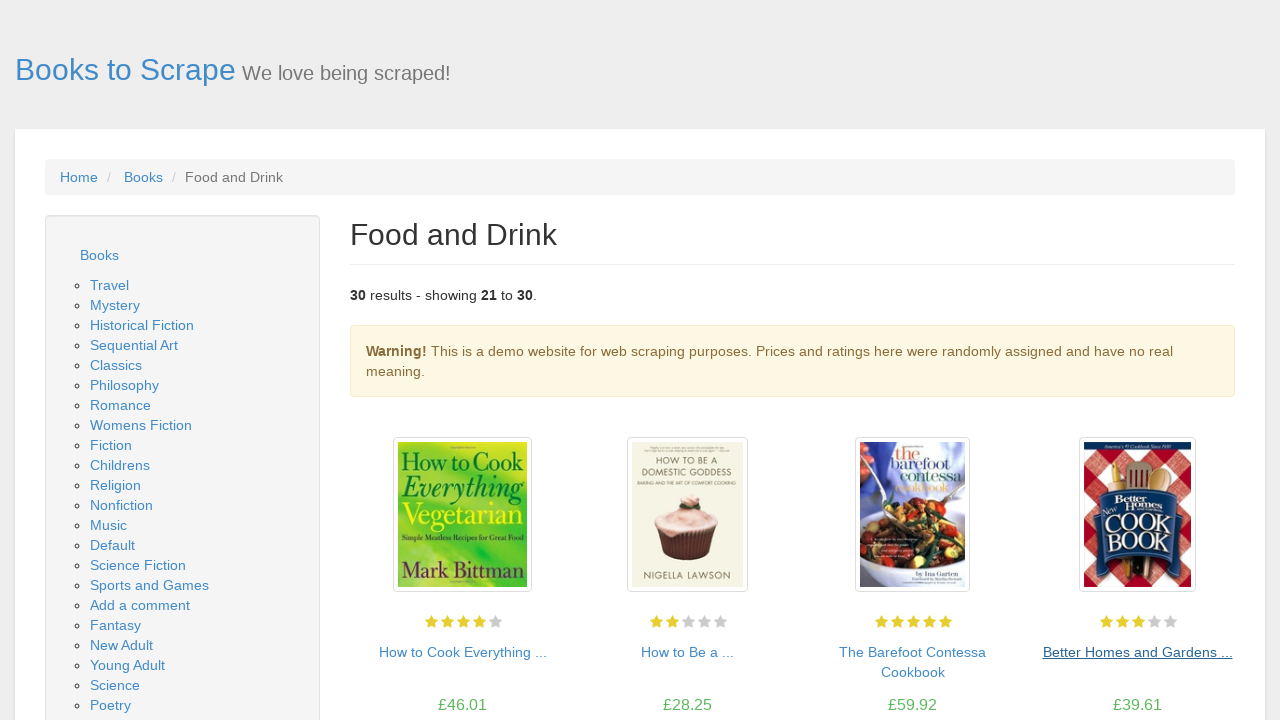

No more pages available - reached end of category results
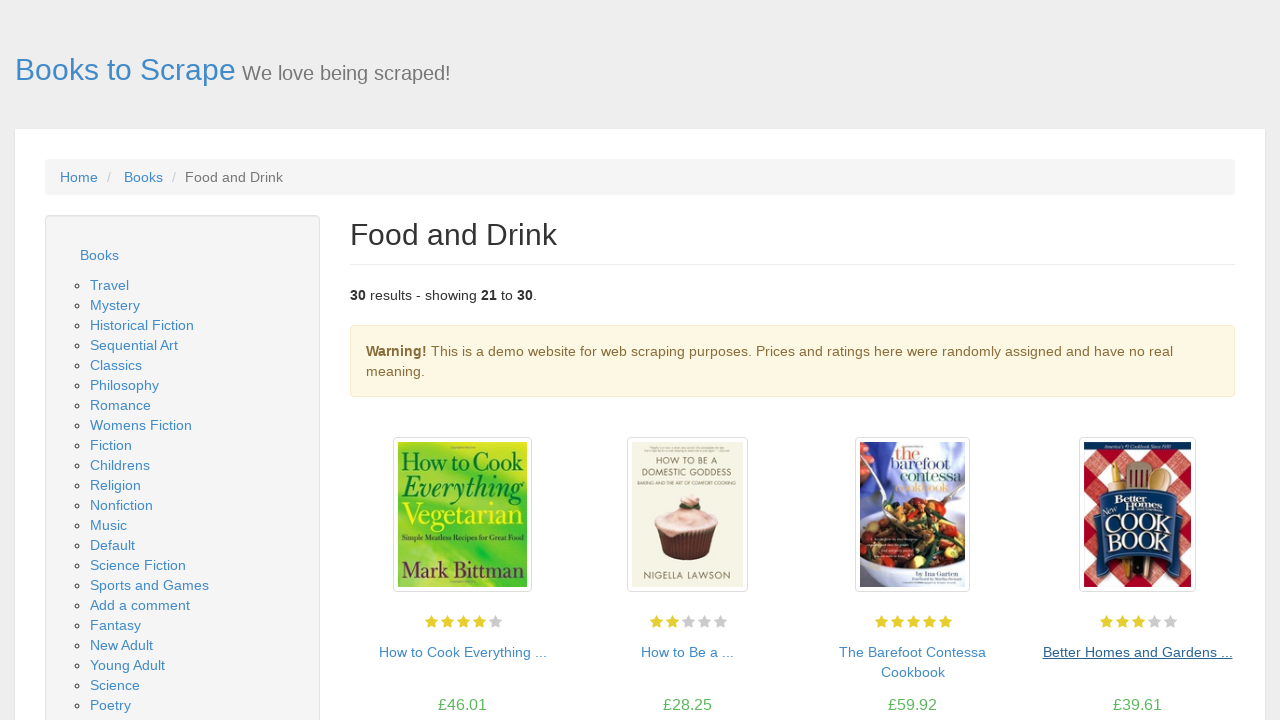

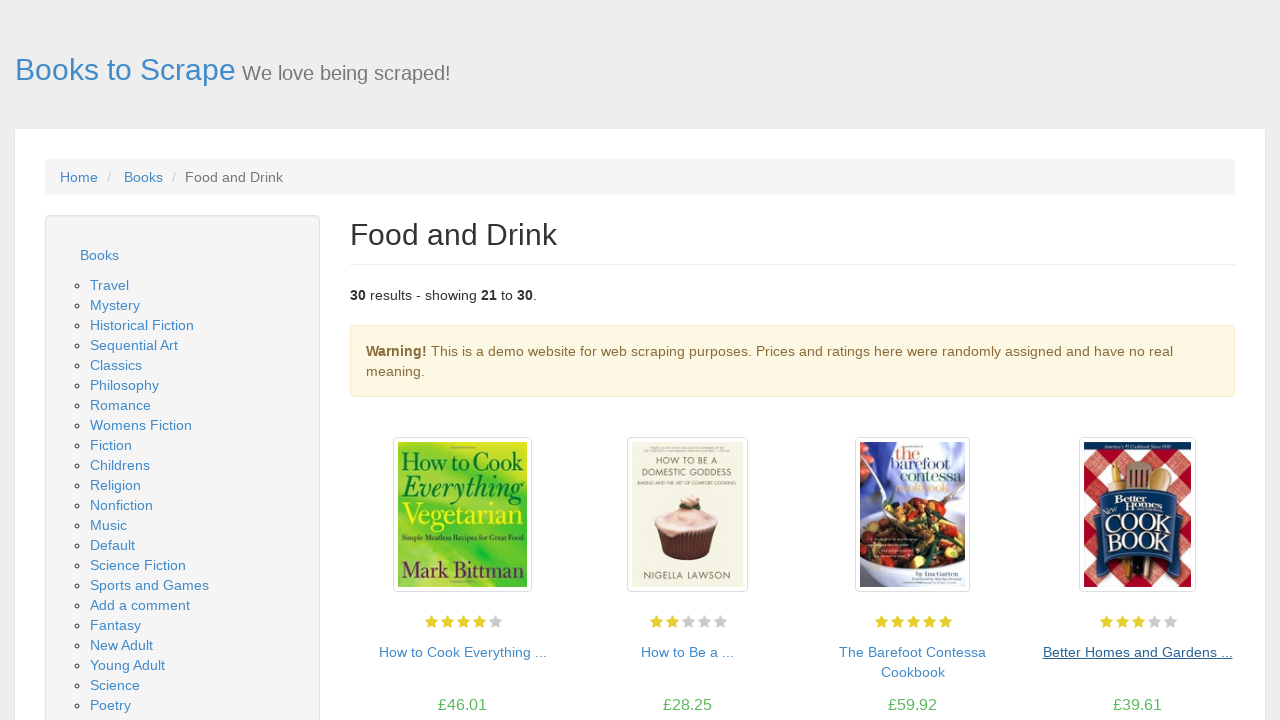